Navigates to the Discounting Cash Flows financial website and waits for the page to load

Starting URL: https://discountingcashflows.com/

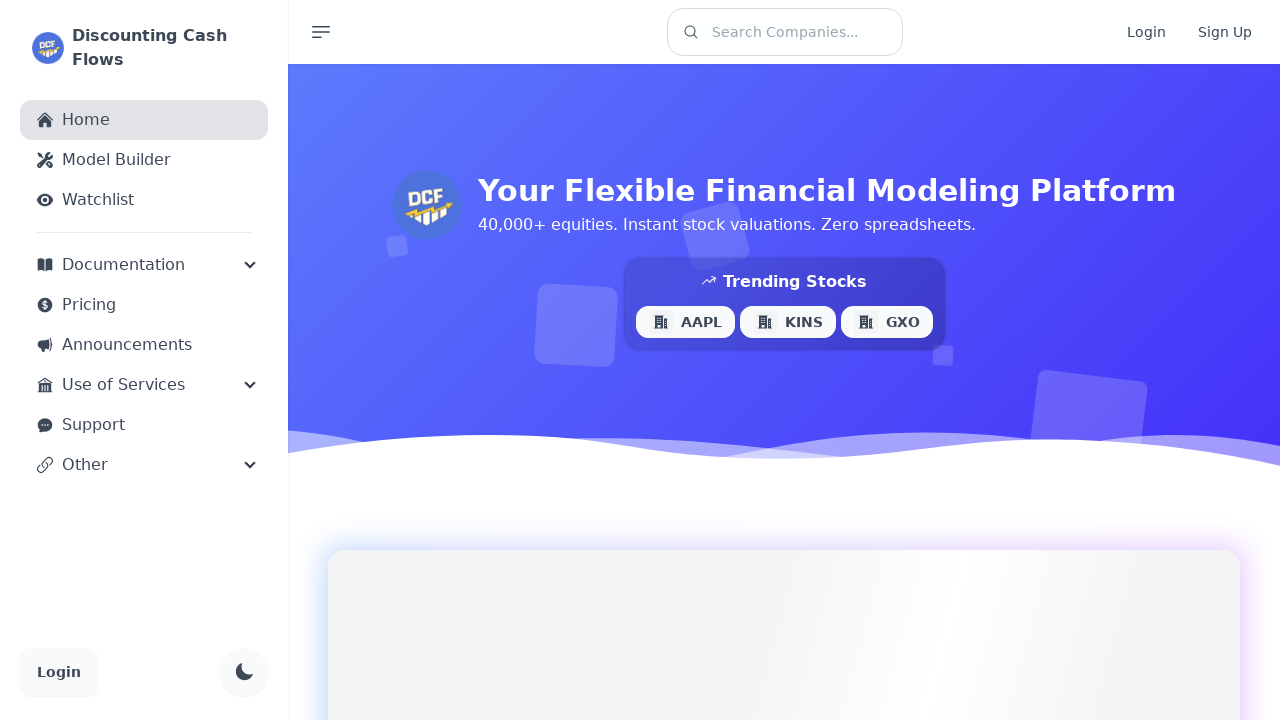

Navigated to Discounting Cash Flows website and waited for page to load
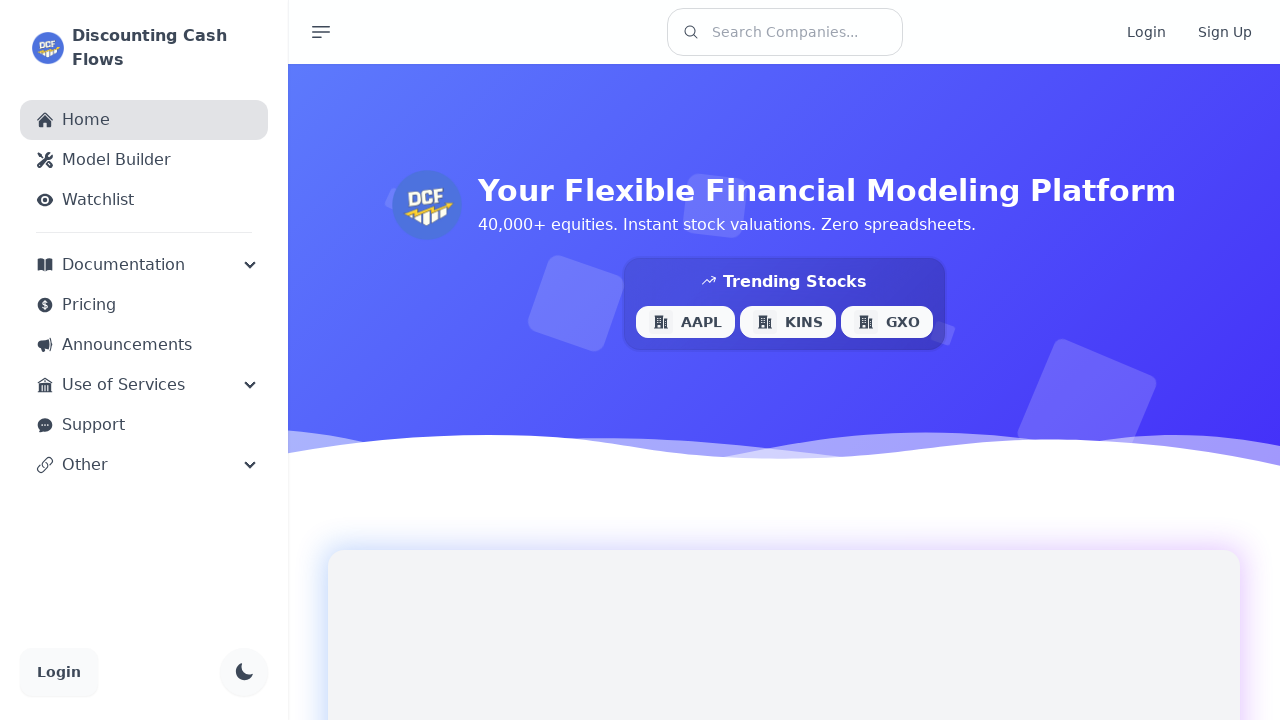

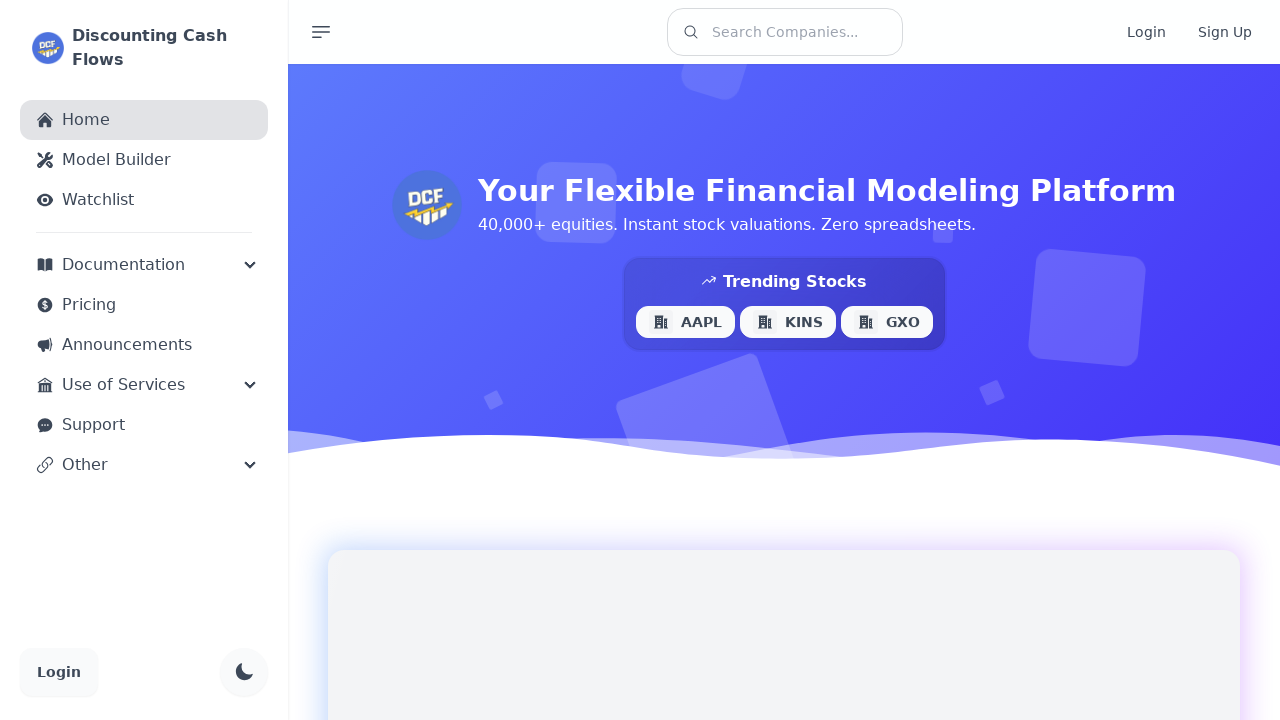